Navigates to OpenCart demo site and verifies the presence of search elements and footer links on the page

Starting URL: https://naveenautomationlabs.com/opencart/

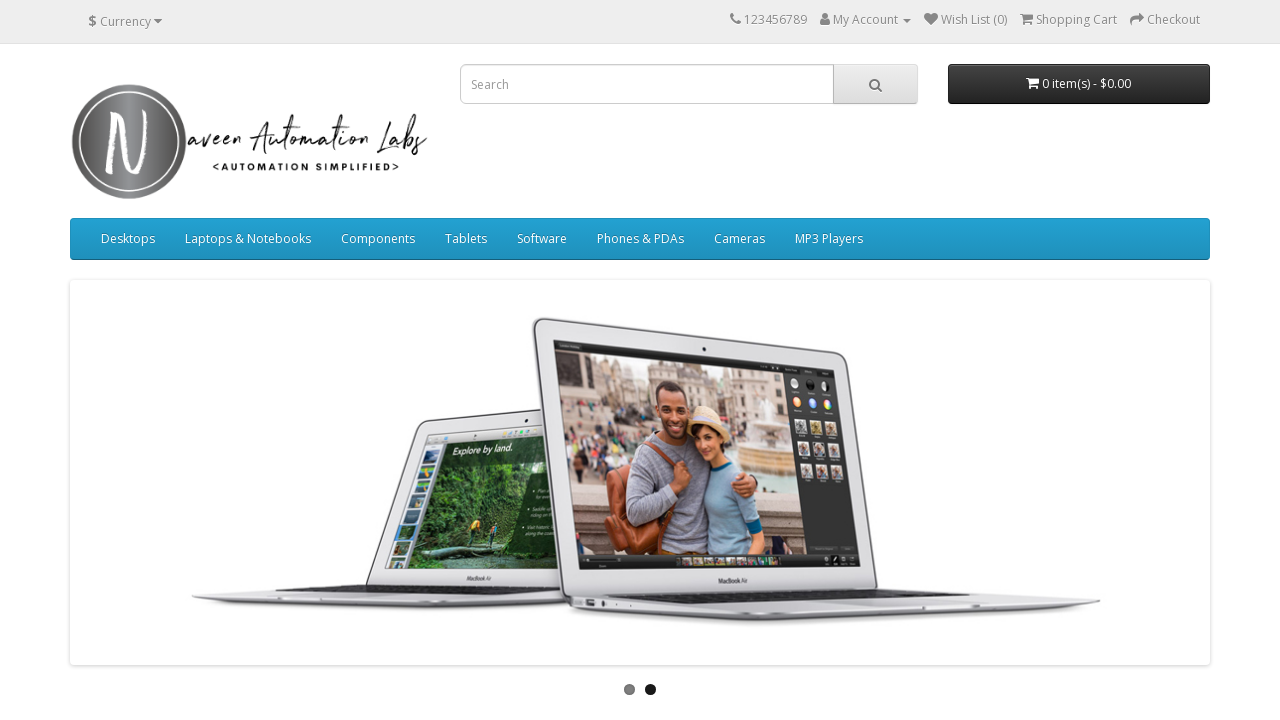

Navigated to OpenCart demo site
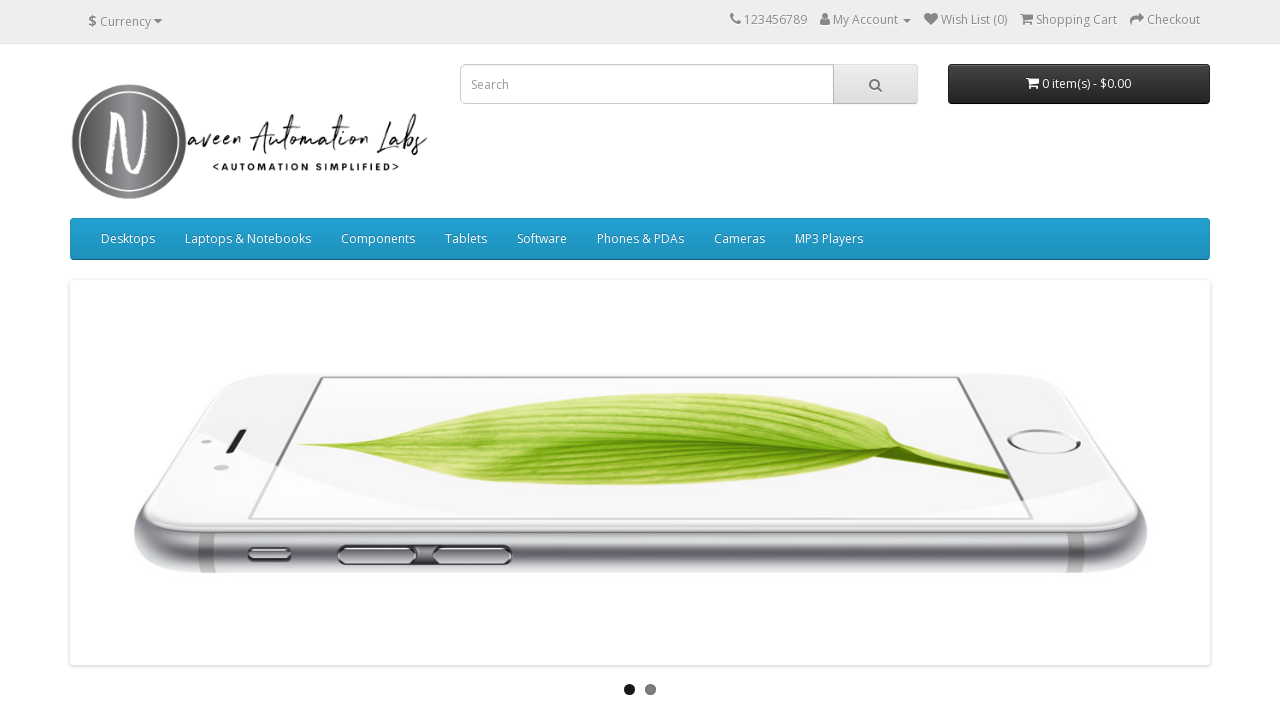

Located footer links with invalid xpath - found 0 elements
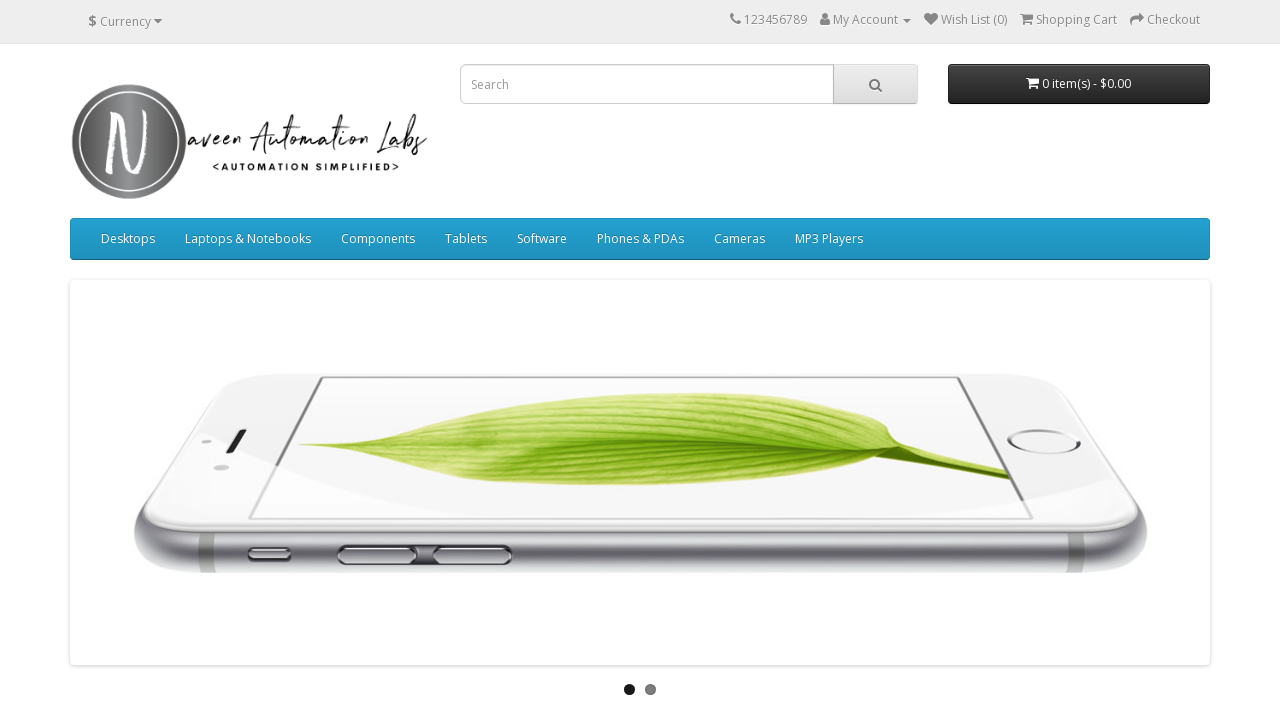

Located search elements by name attribute - found 1 elements
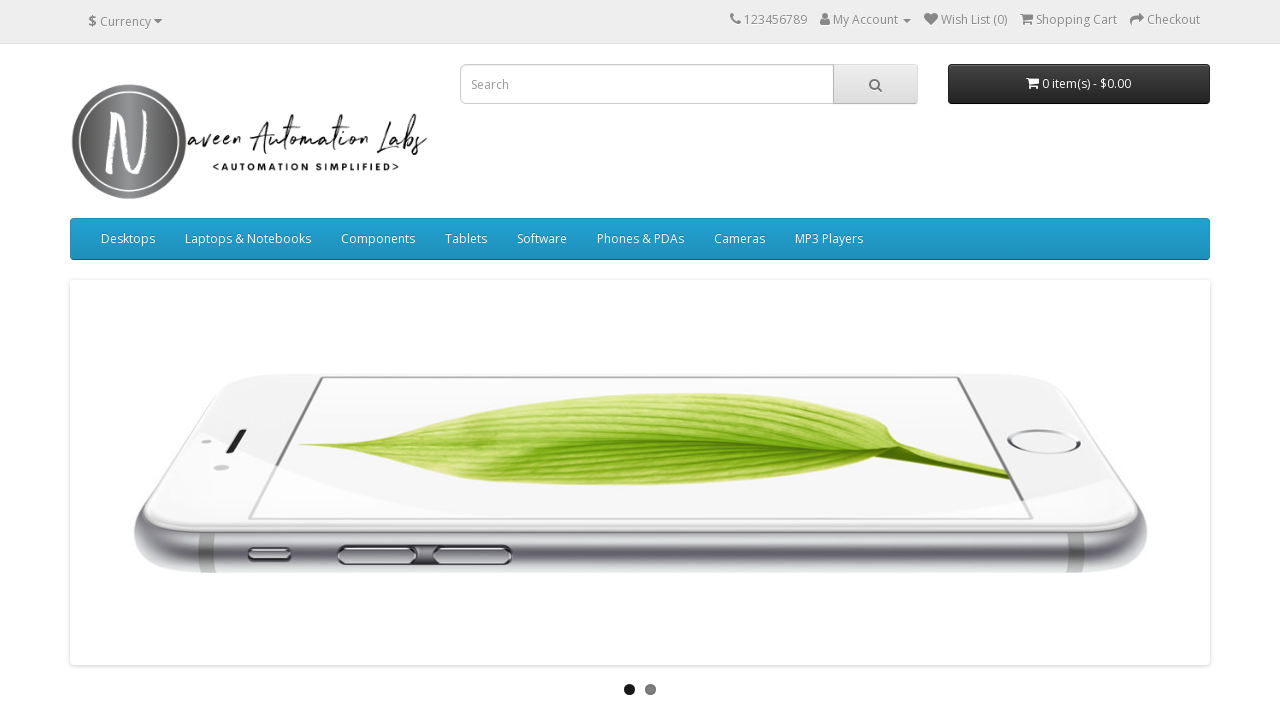

Verified that single search element is present on the page
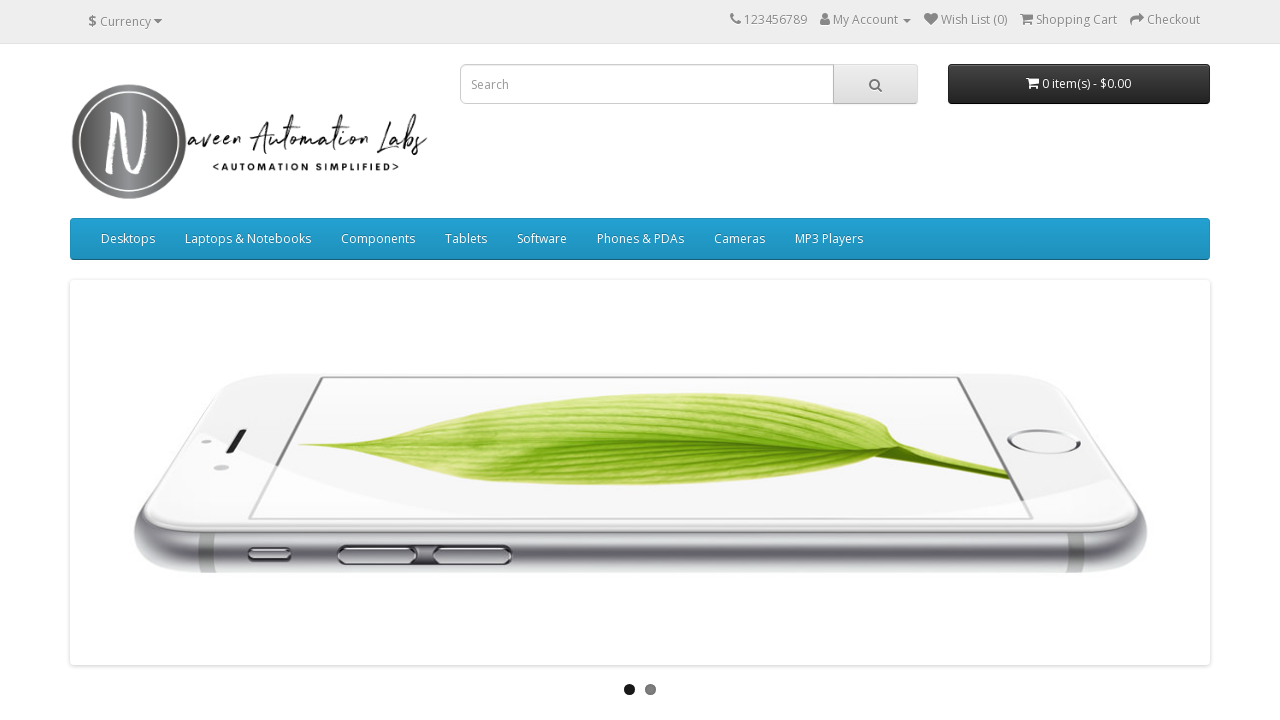

Checked if search element is visible - result: True
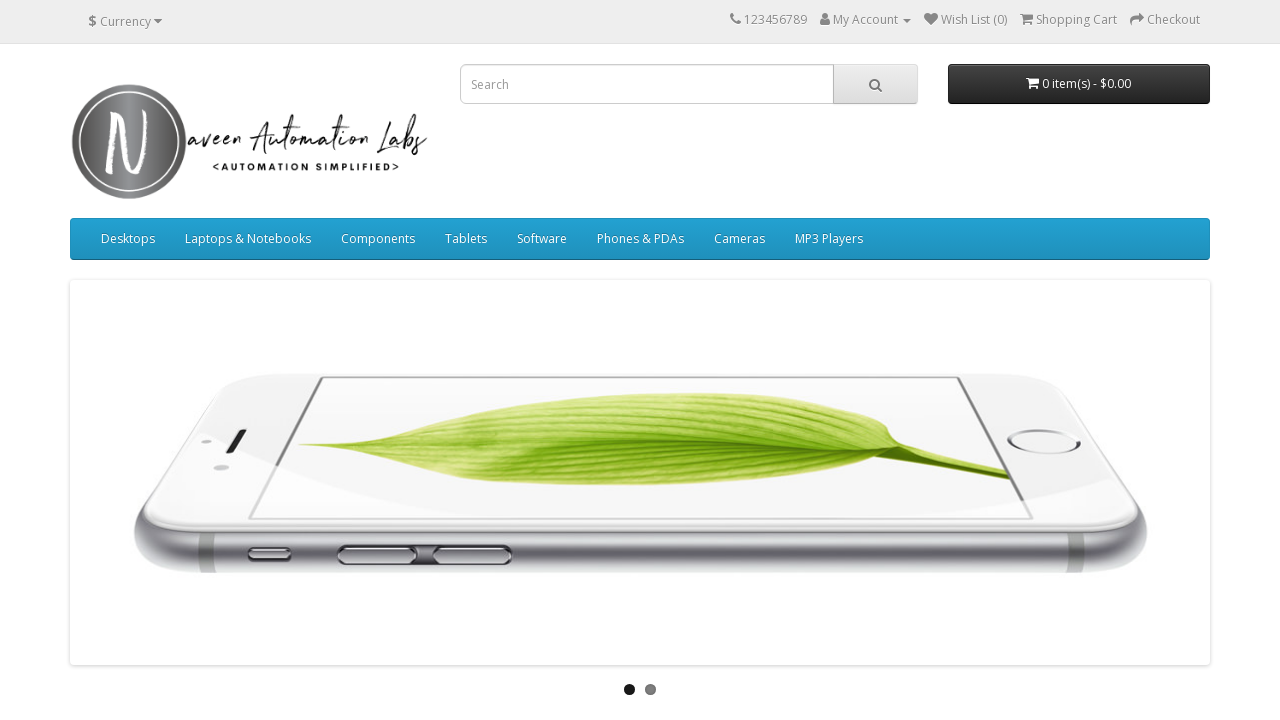

Confirmed search element is visible and present on the page
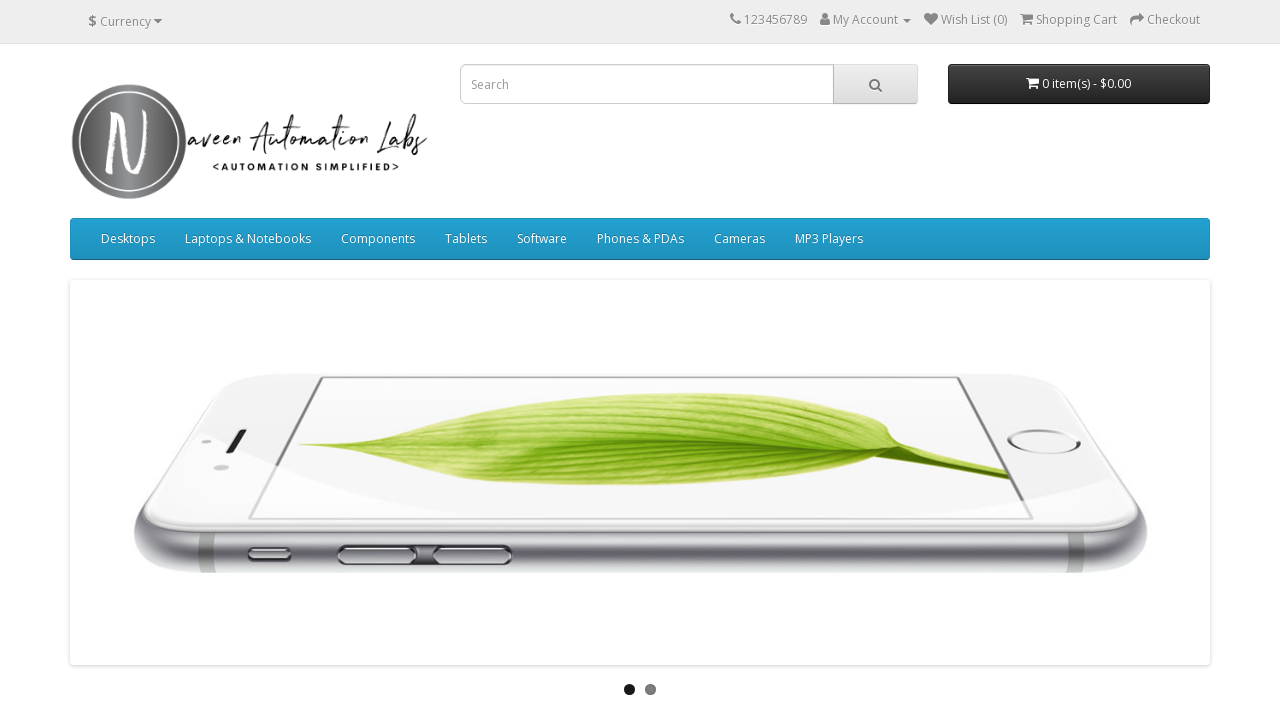

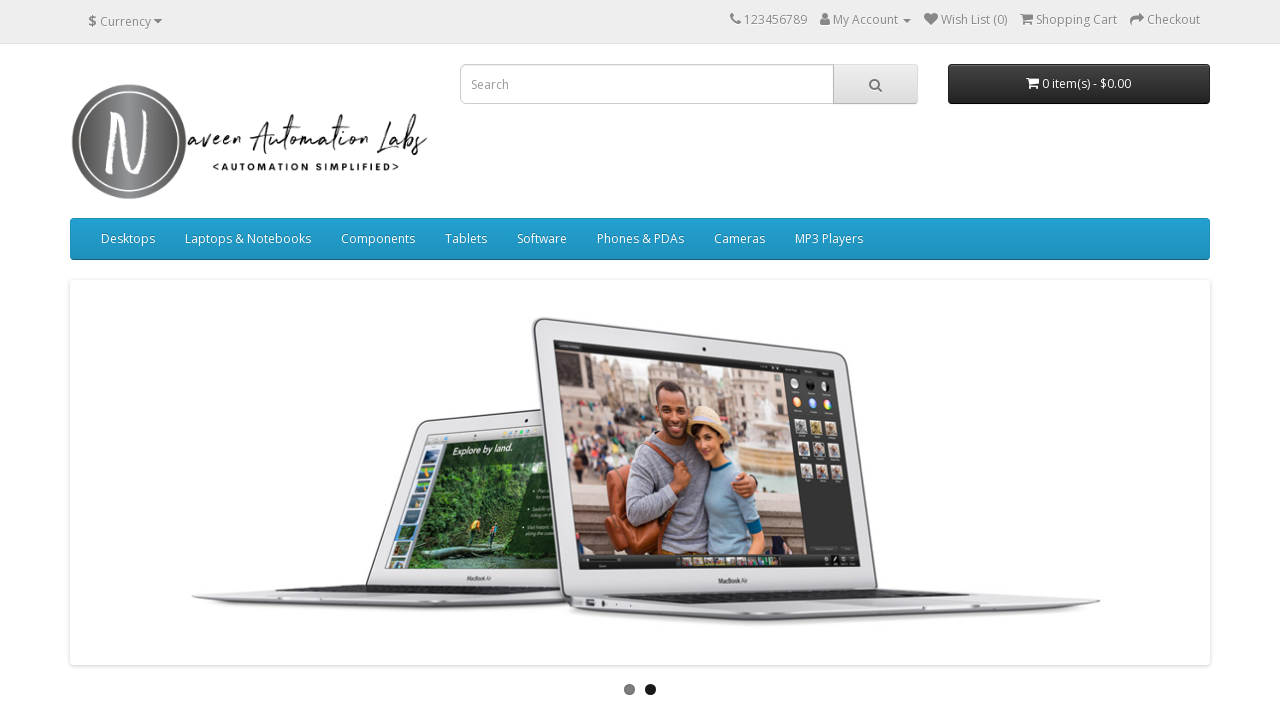